Tests keyboard input functionality by clicking on a name field, entering text, and clicking a button on a form practice page

Starting URL: https://formy-project.herokuapp.com/keypress

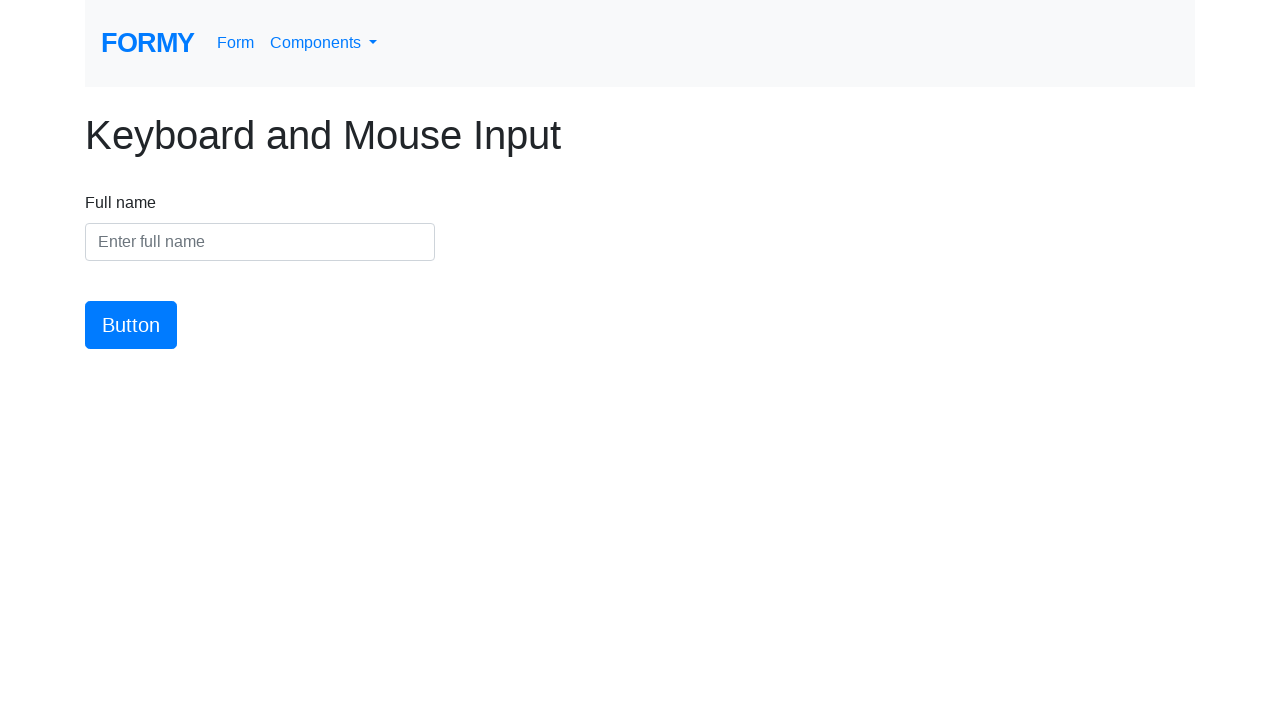

Clicked on the name input field at (260, 242) on #name
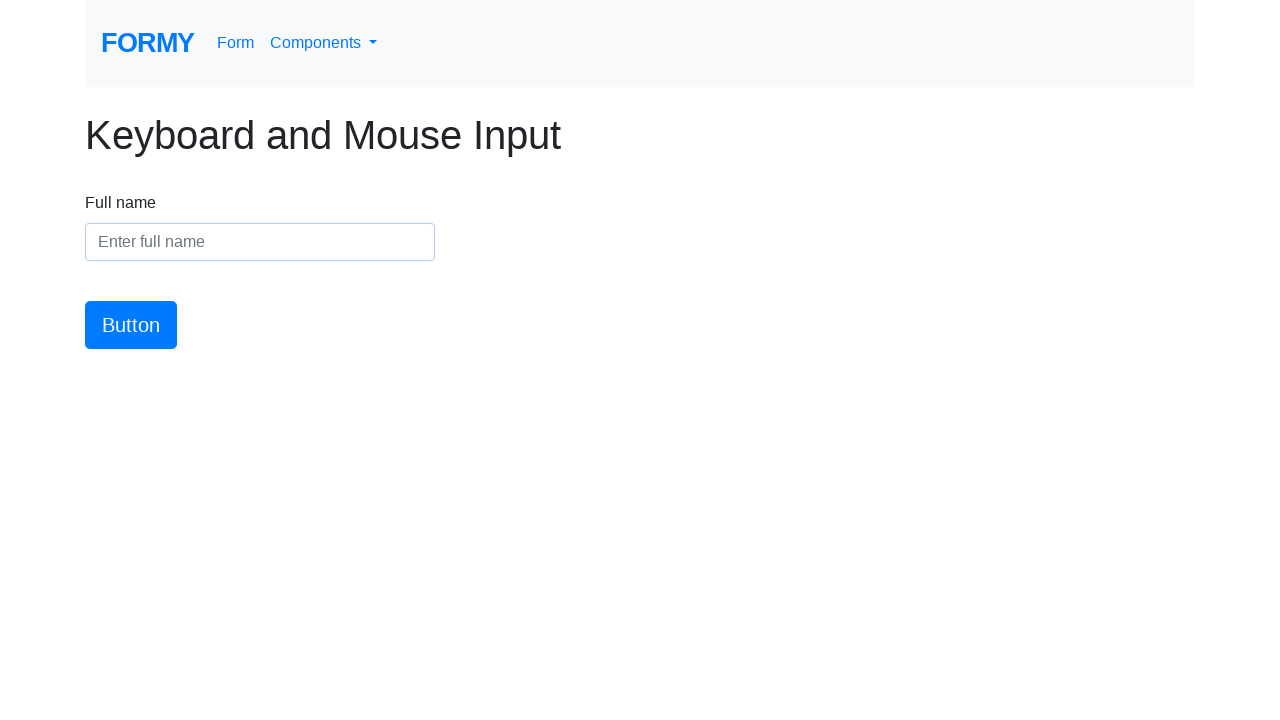

Entered 'Daria Langina' into the name field on #name
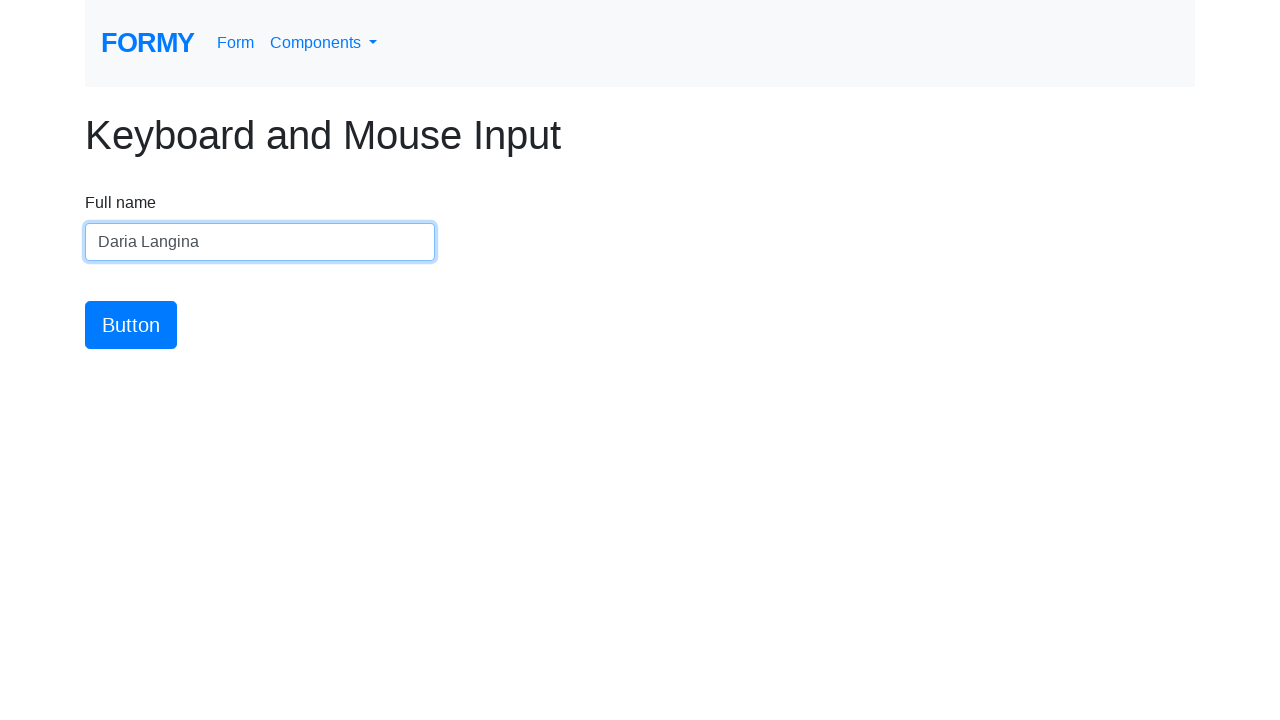

Clicked the submit button at (131, 325) on #button
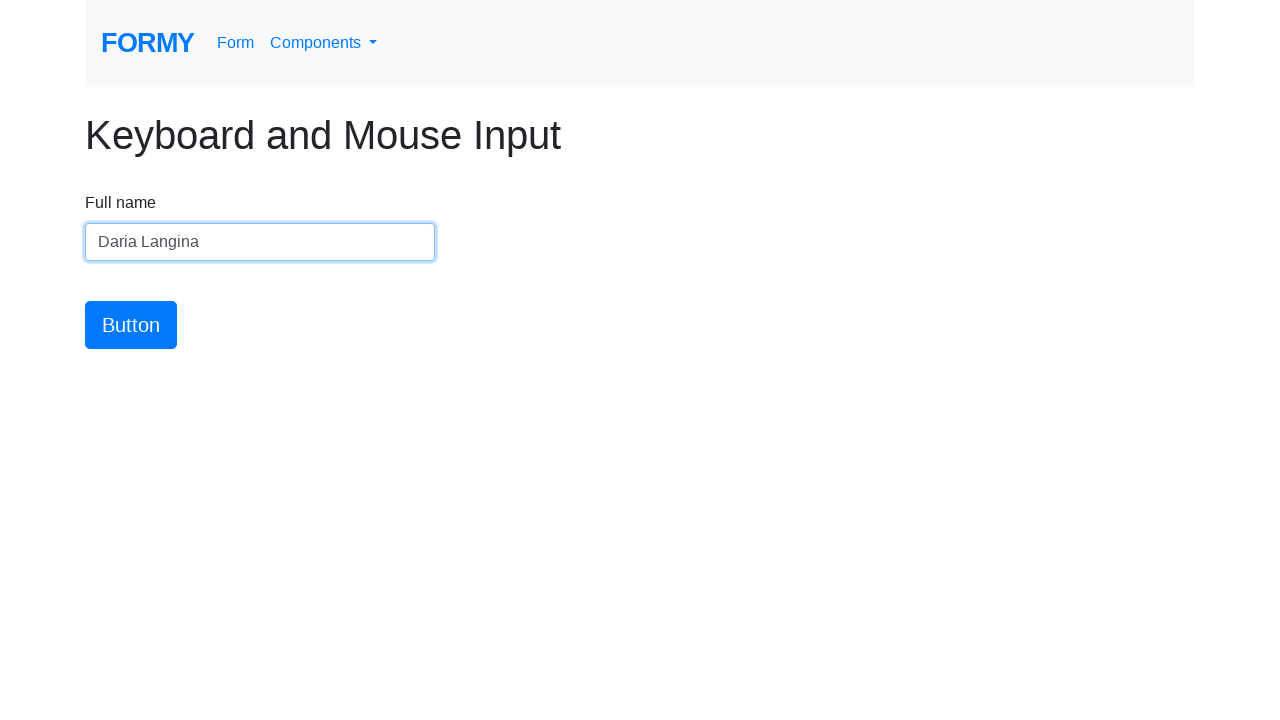

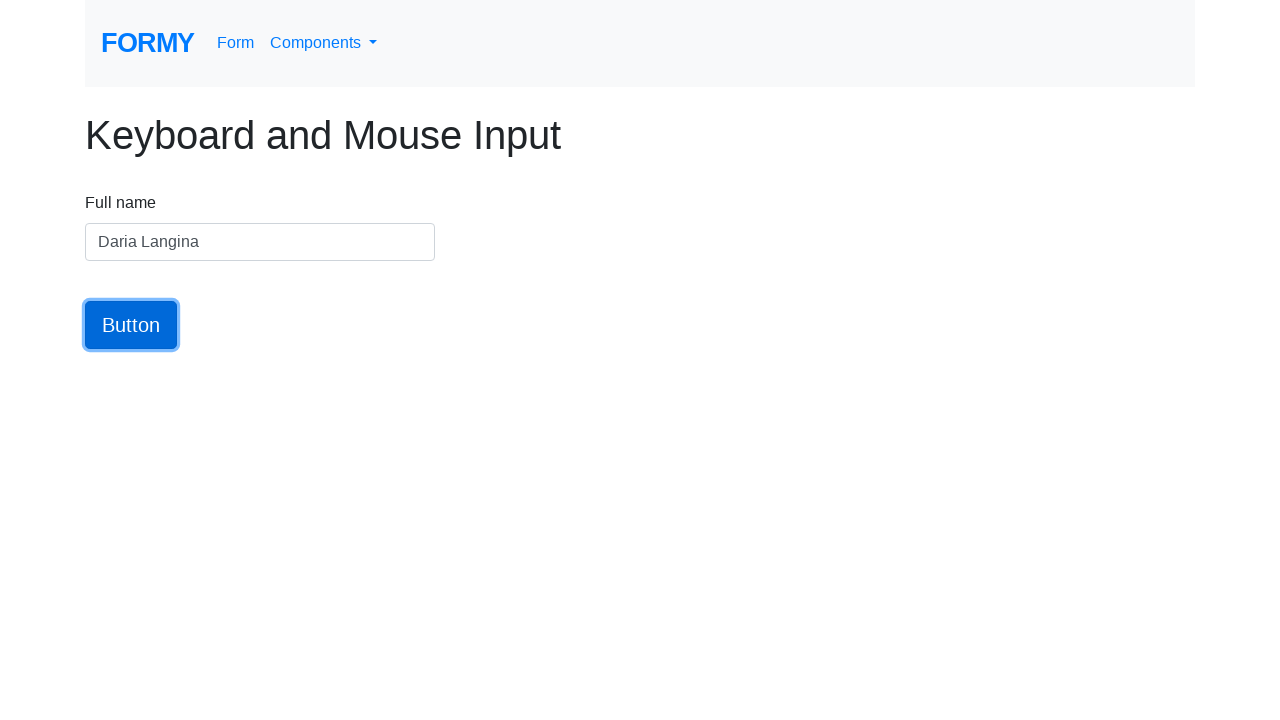